Tests file upload functionality on a practice form by uploading a file through the file input element

Starting URL: https://demoqa.com/automation-practice-form

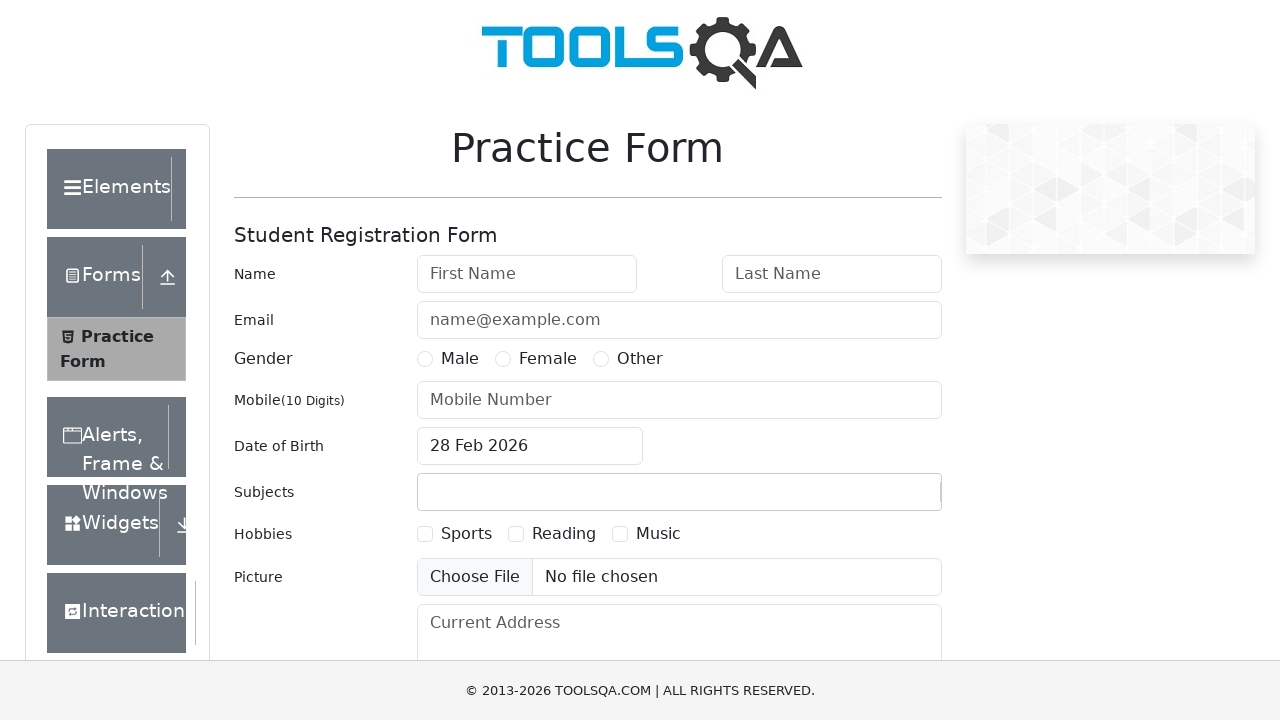

Created temporary test file for upload
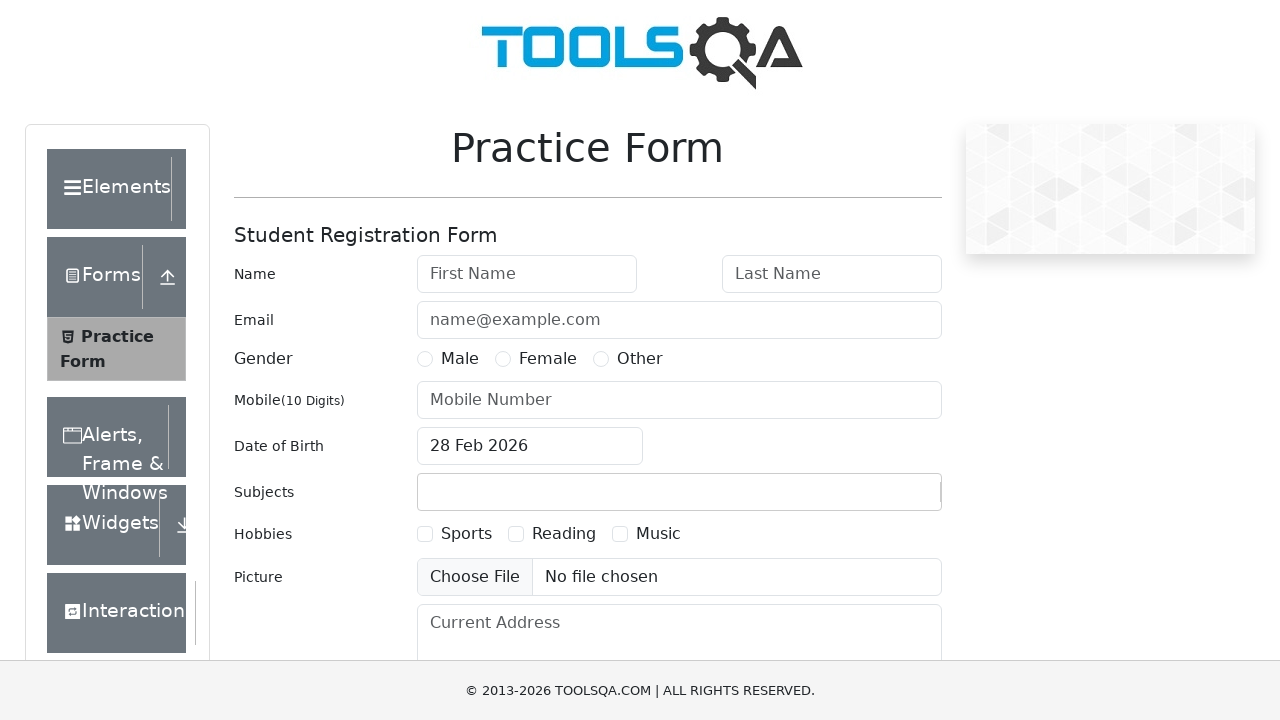

Uploaded test file through the file input element
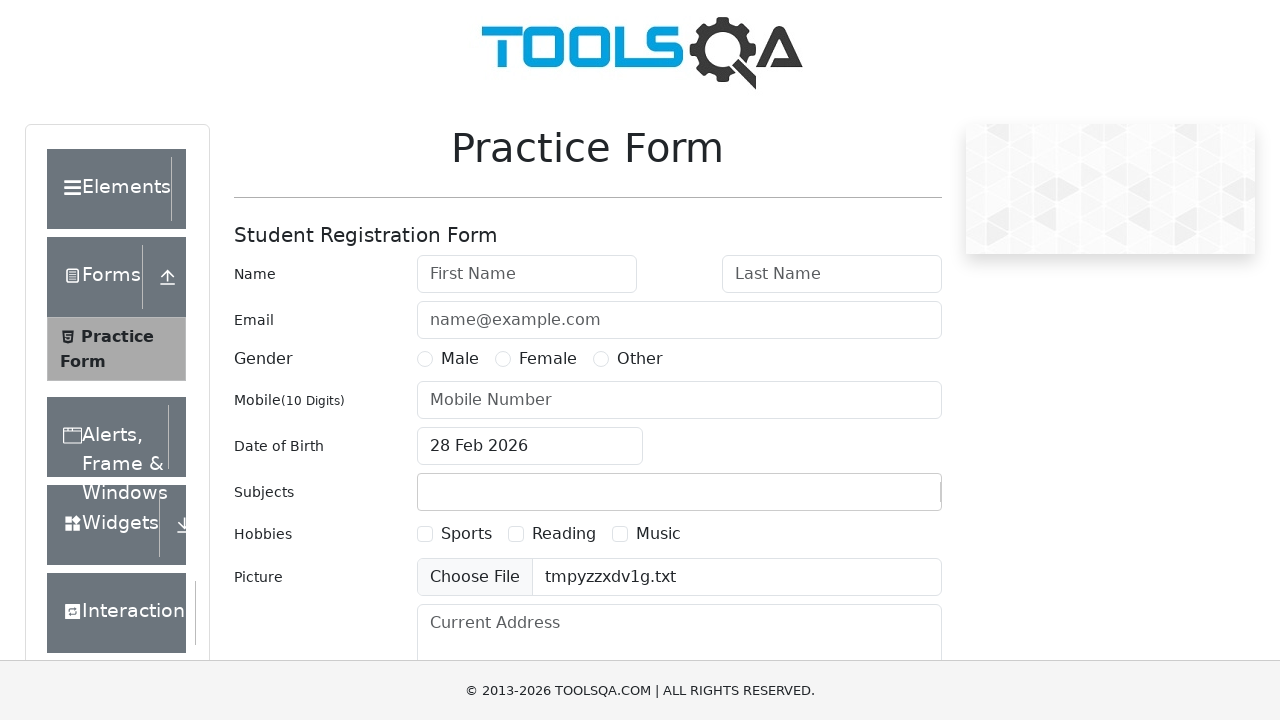

Cleaned up temporary test file
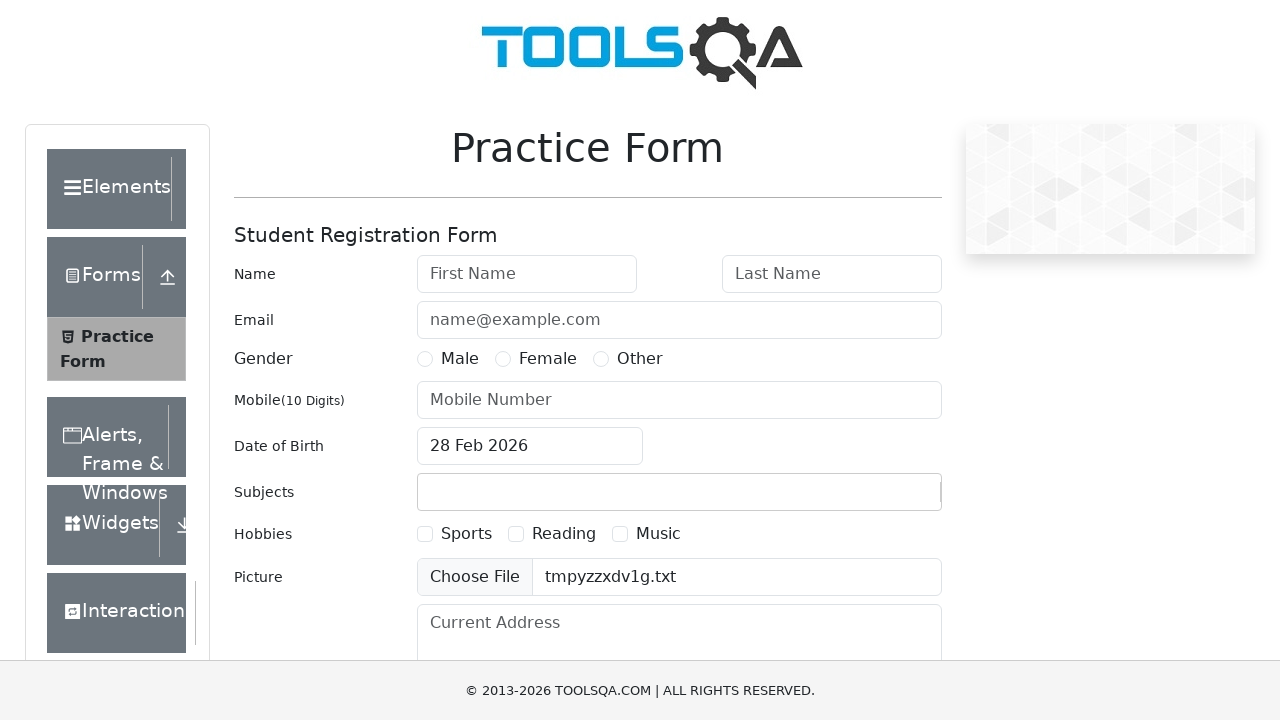

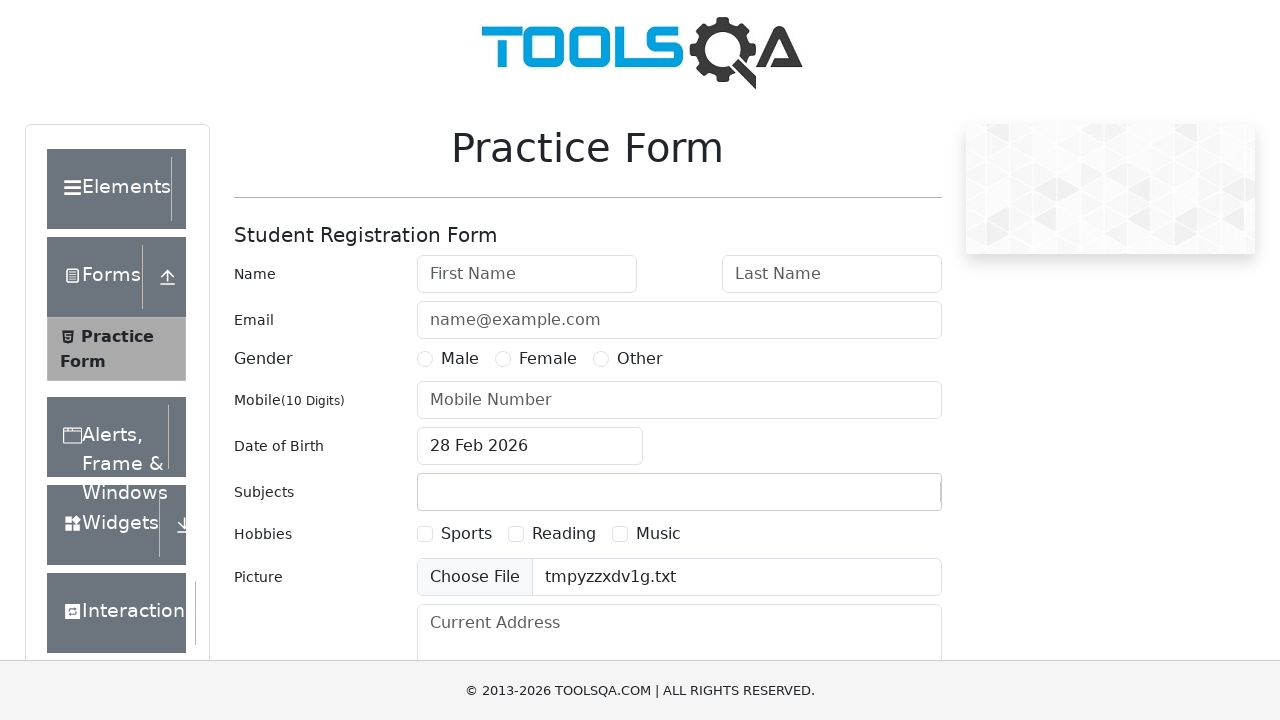